Tests a registration form by filling in three input fields in the first block and submitting, then verifies the success message is displayed.

Starting URL: http://suninjuly.github.io/registration1.html

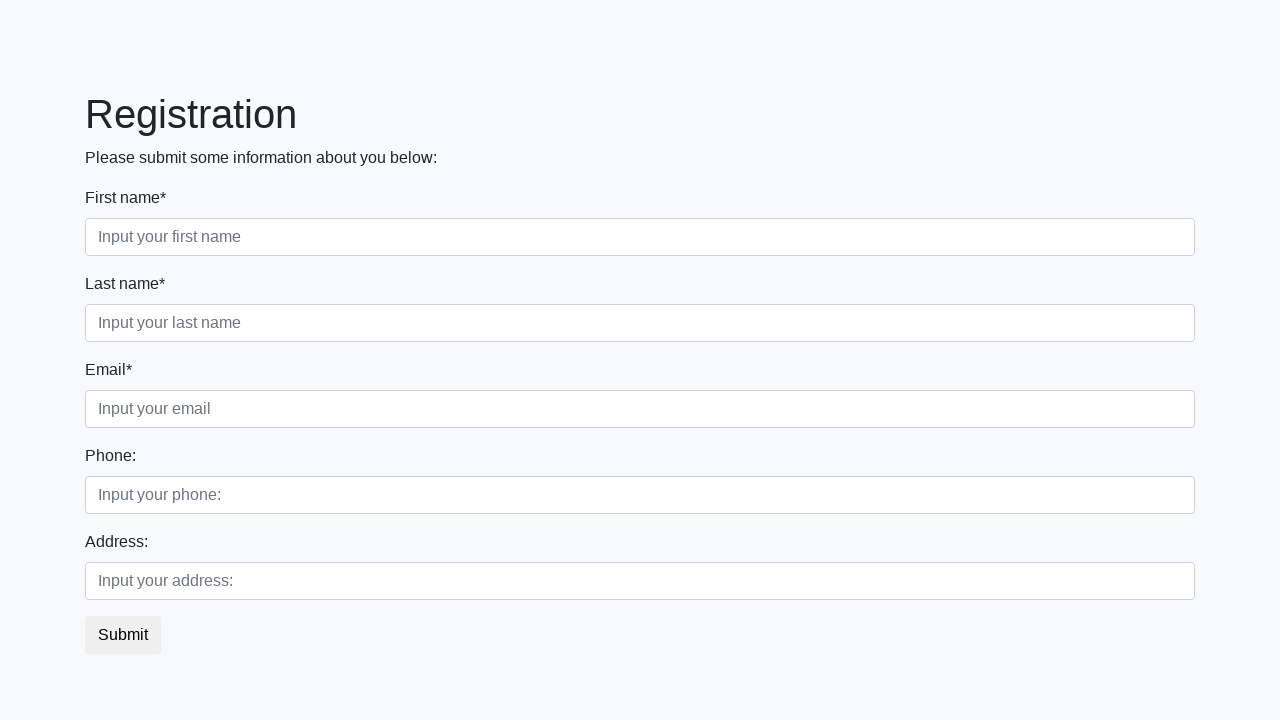

Filled first input field in first block with 'abc' on .first_block .first
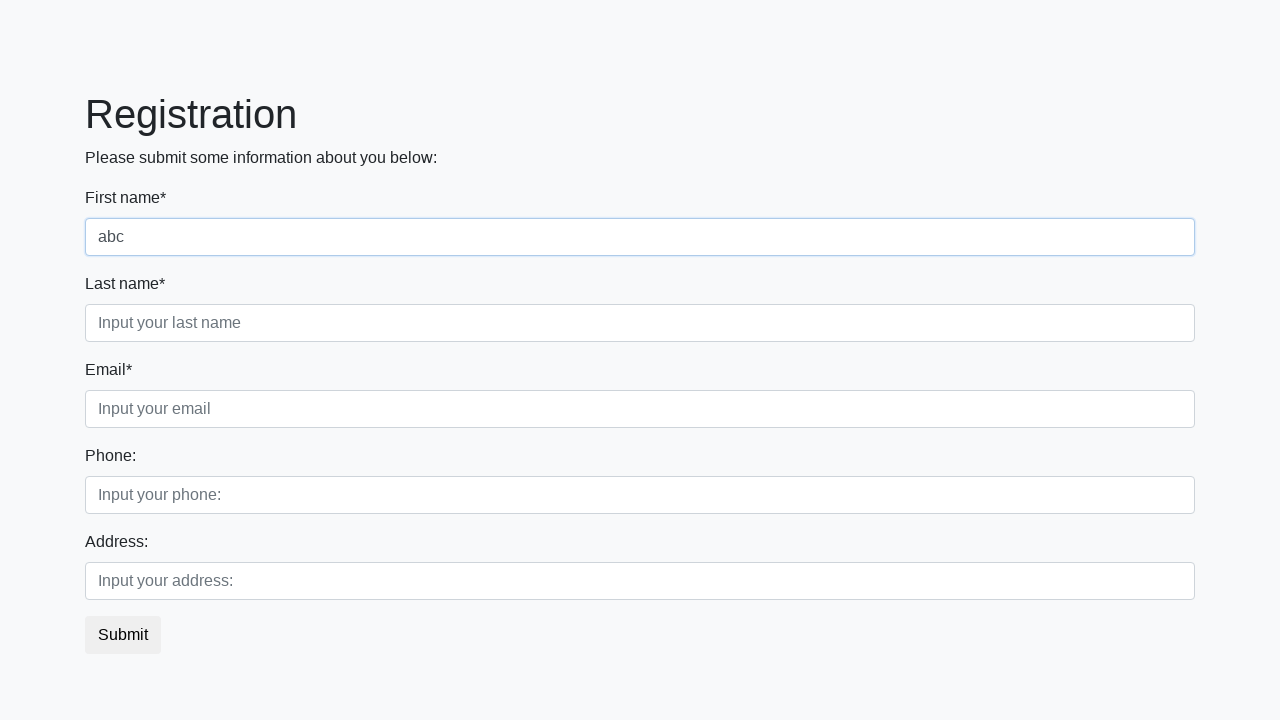

Filled second input field in first block with 'abc2' on .first_block .second
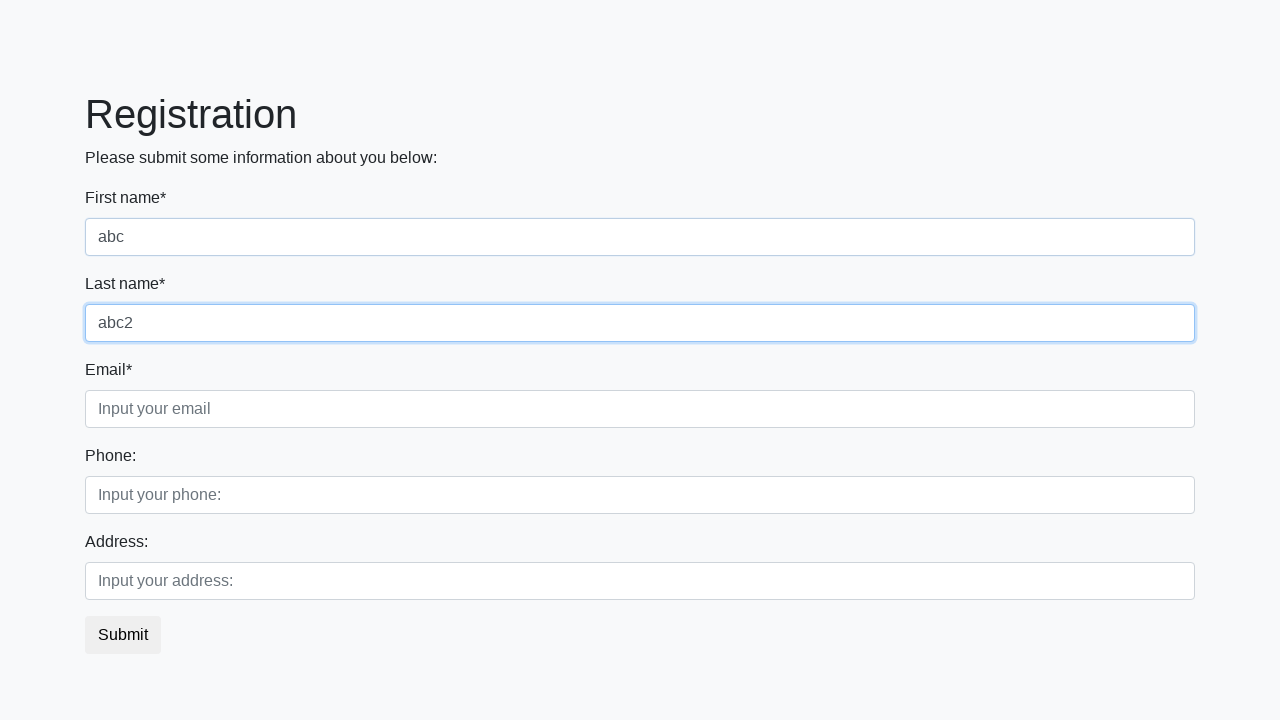

Filled third input field in first block with 'abc3' on .first_block .third
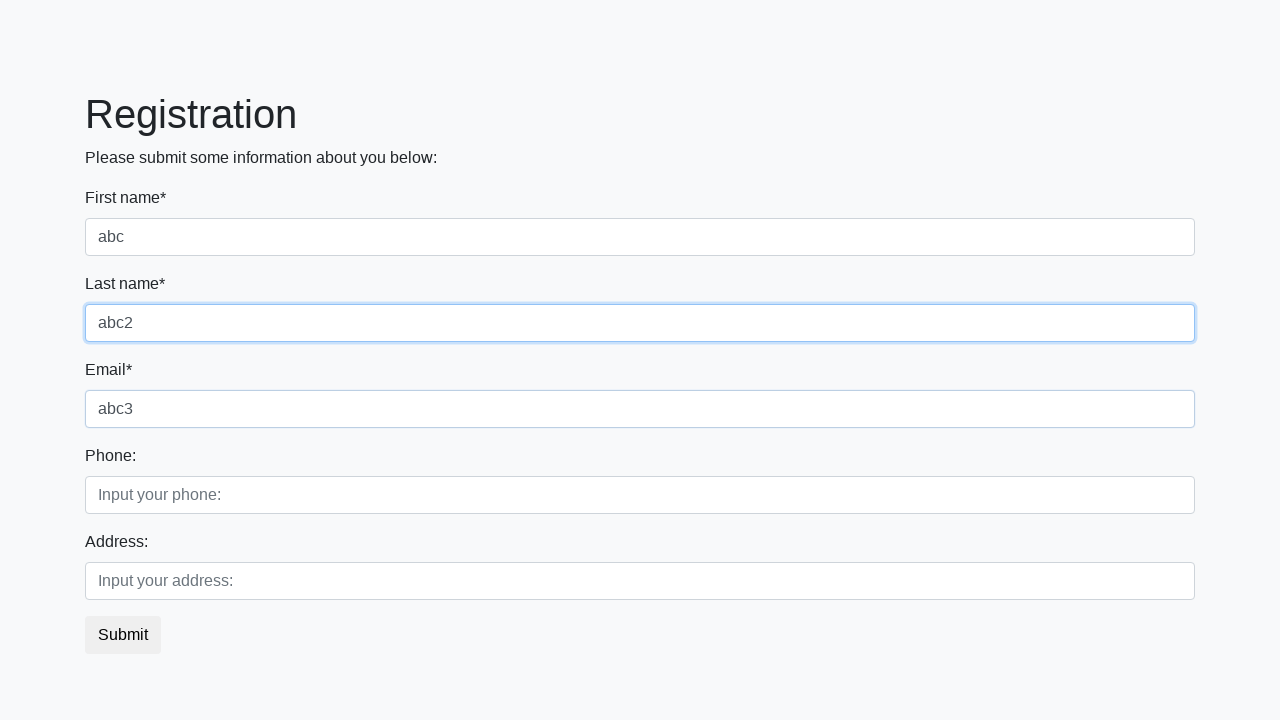

Clicked submit button at (123, 635) on button.btn
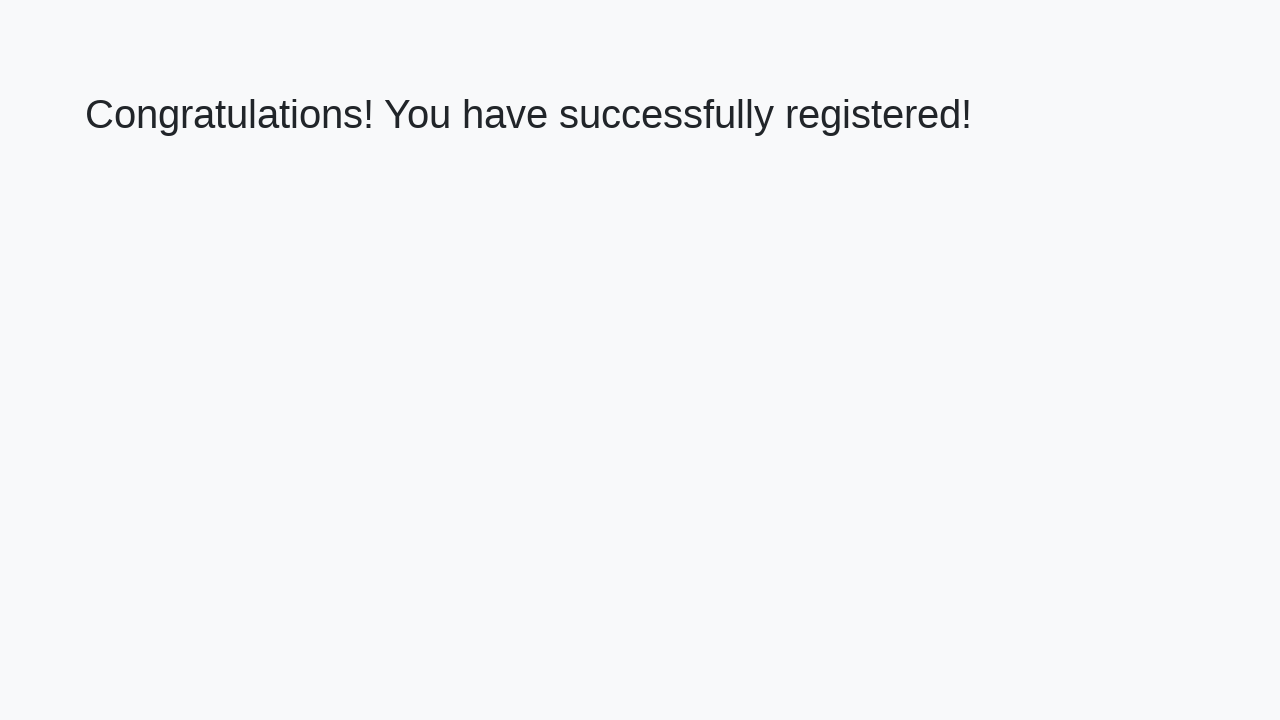

Success message heading loaded
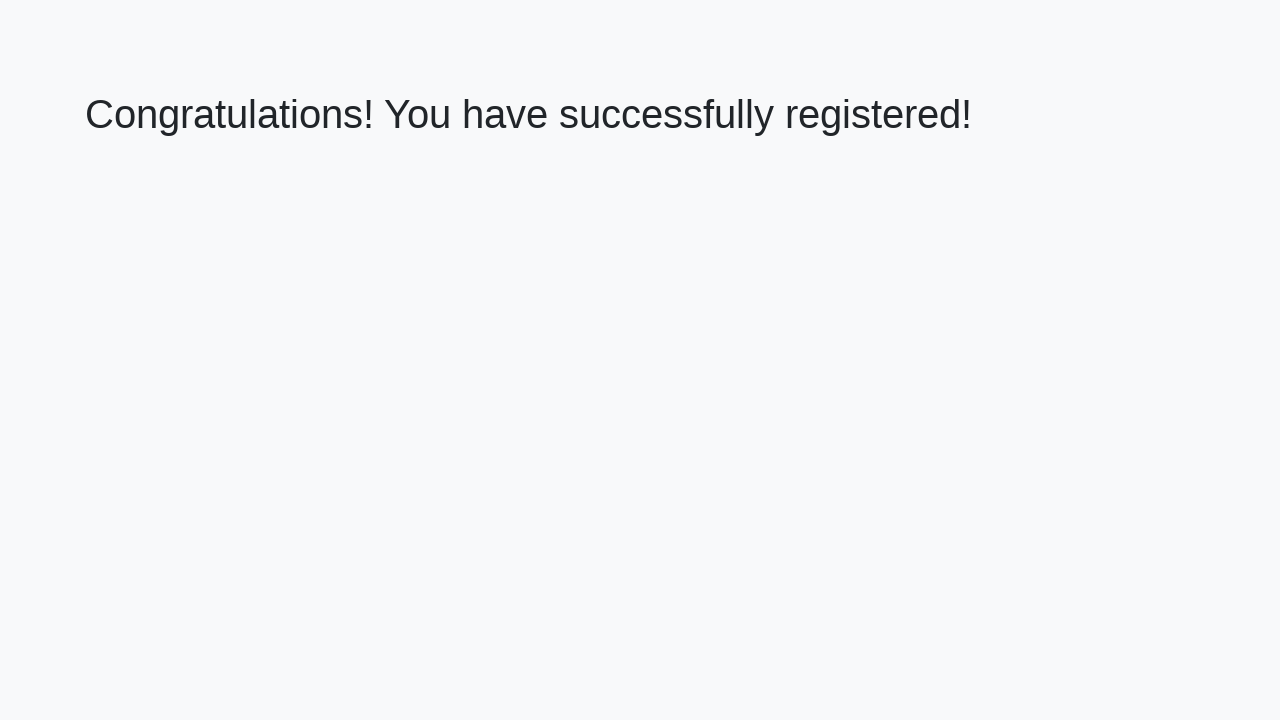

Retrieved success message text: 'Congratulations! You have successfully registered!'
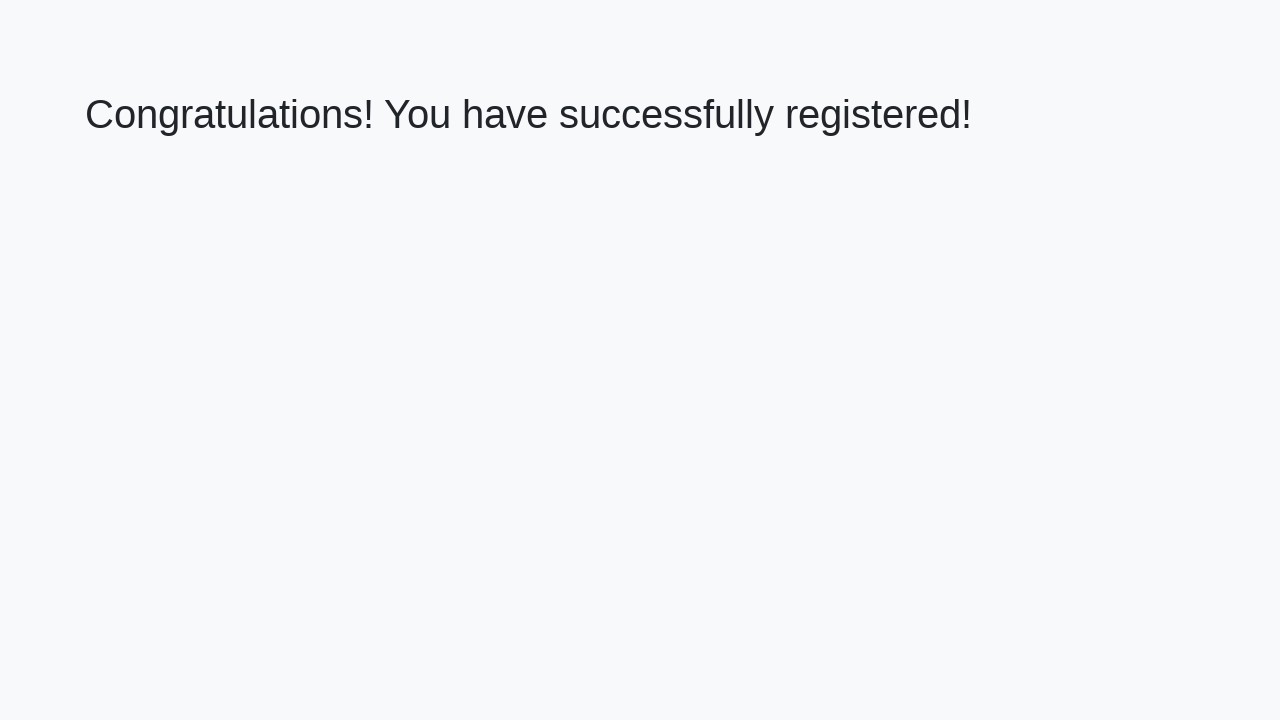

Verified success message matches expected text
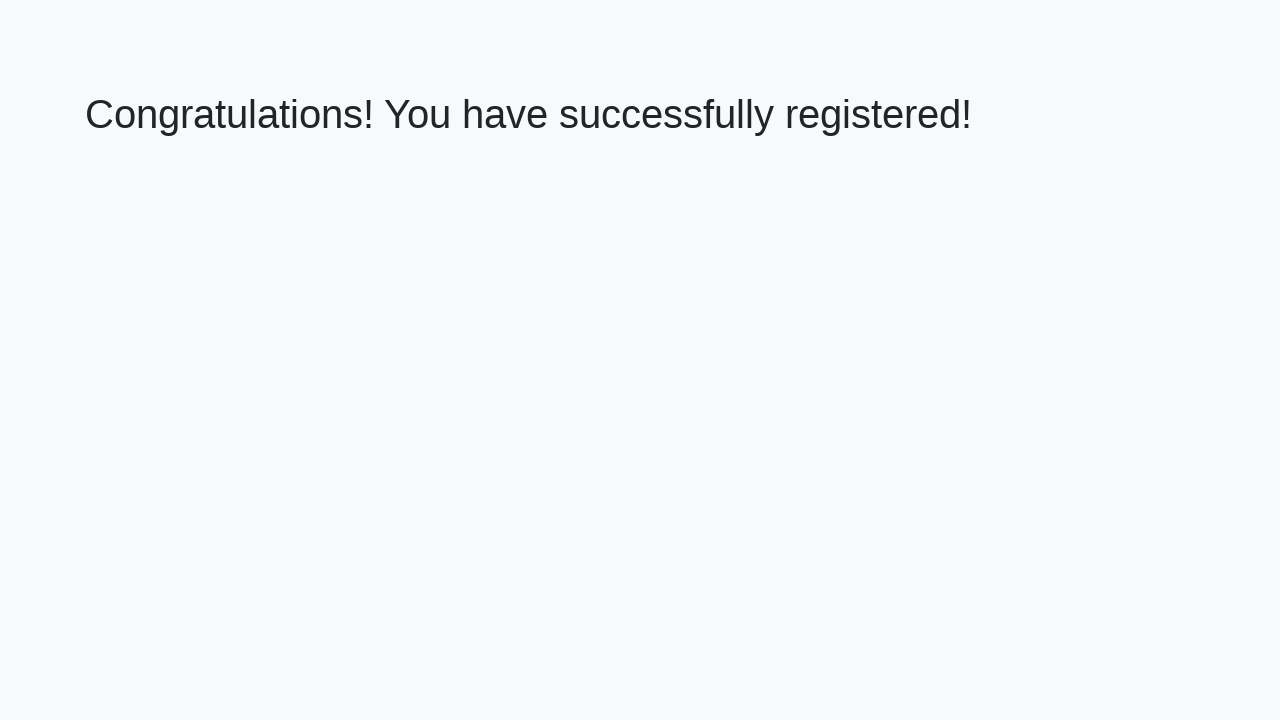

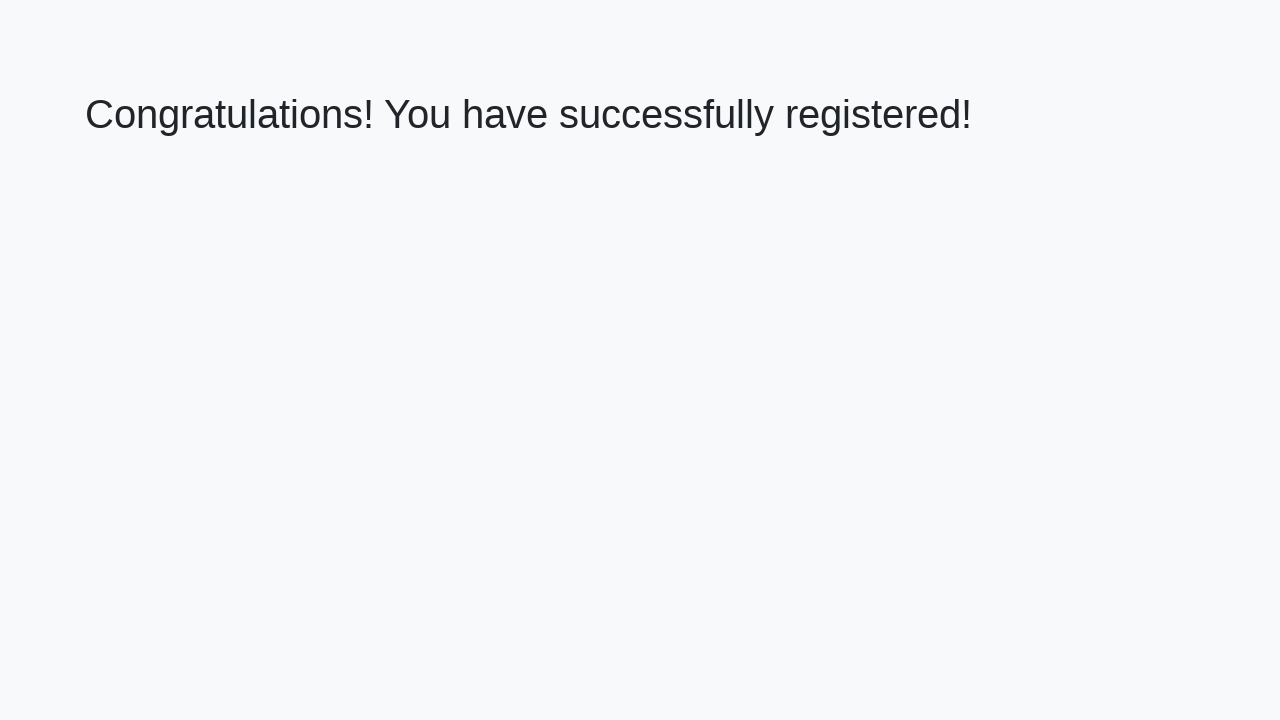